Tests a signup/registration form by filling in first name, last name, and email fields, then submitting the form

Starting URL: https://secure-retreat-92358.herokuapp.com/

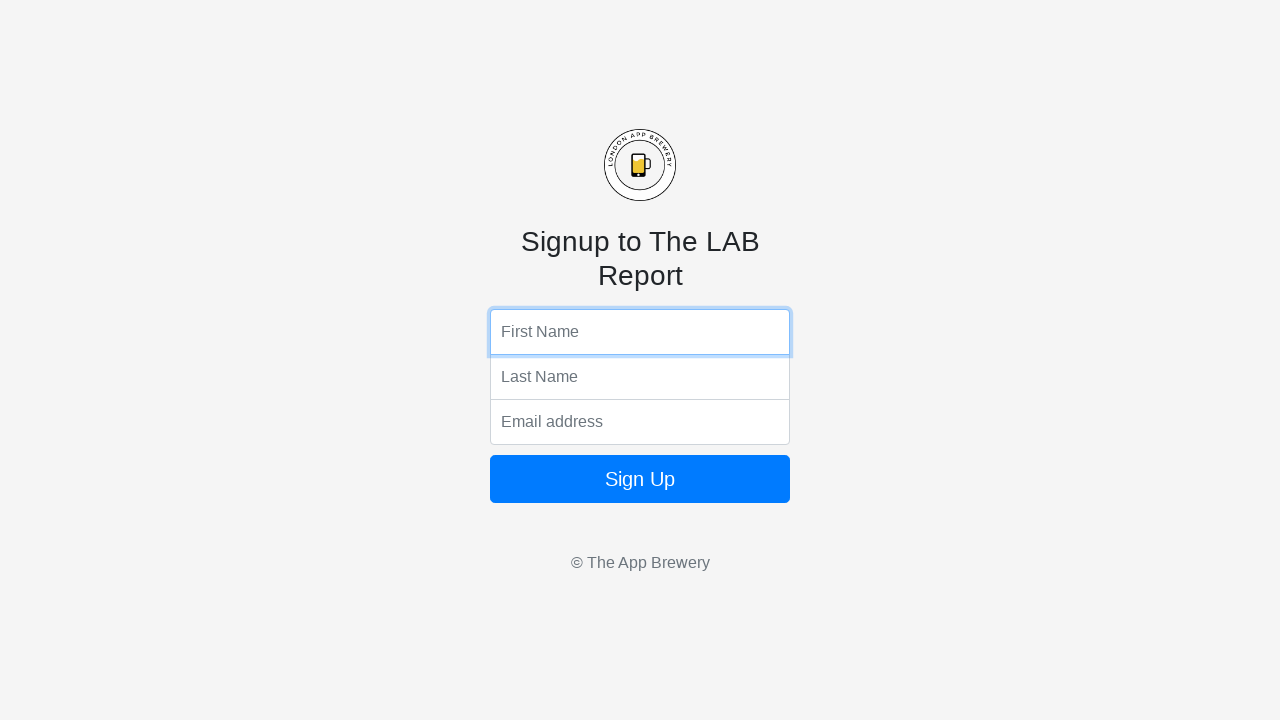

Navigated to signup form page
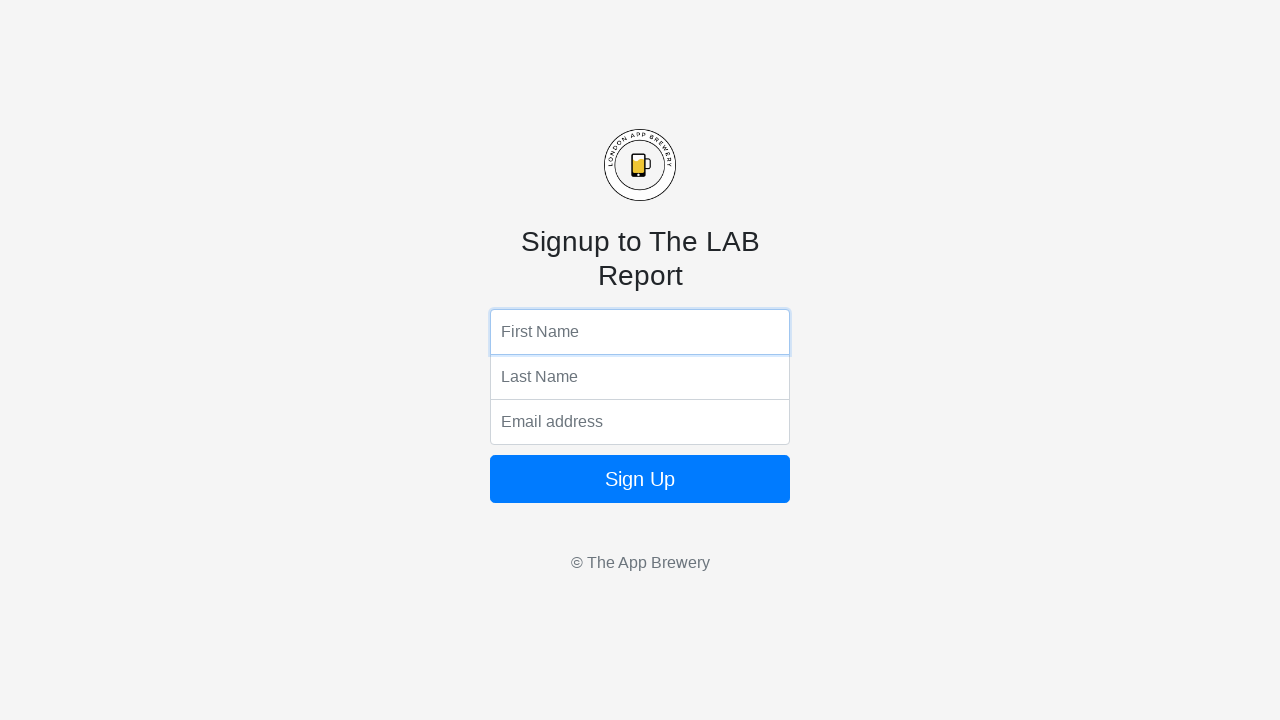

Filled first name field with 'Marcus' on input[name='fName']
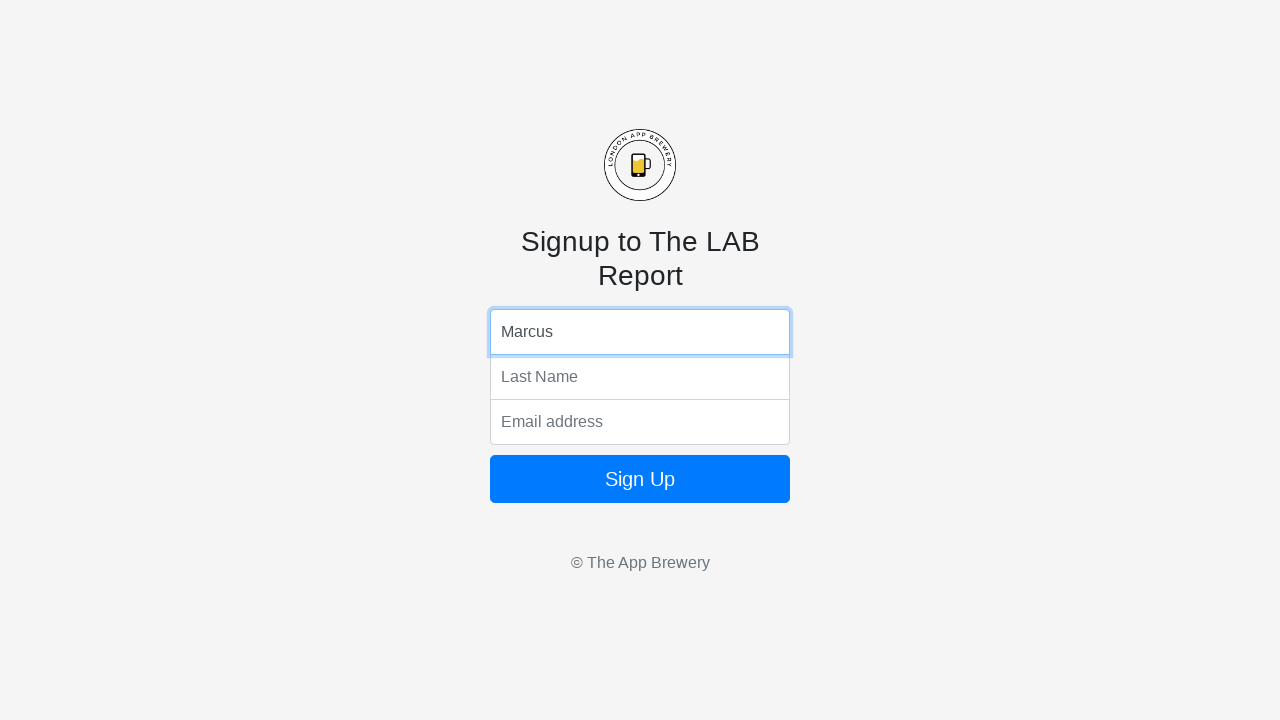

Filled last name field with 'Thompson' on input[name='lName']
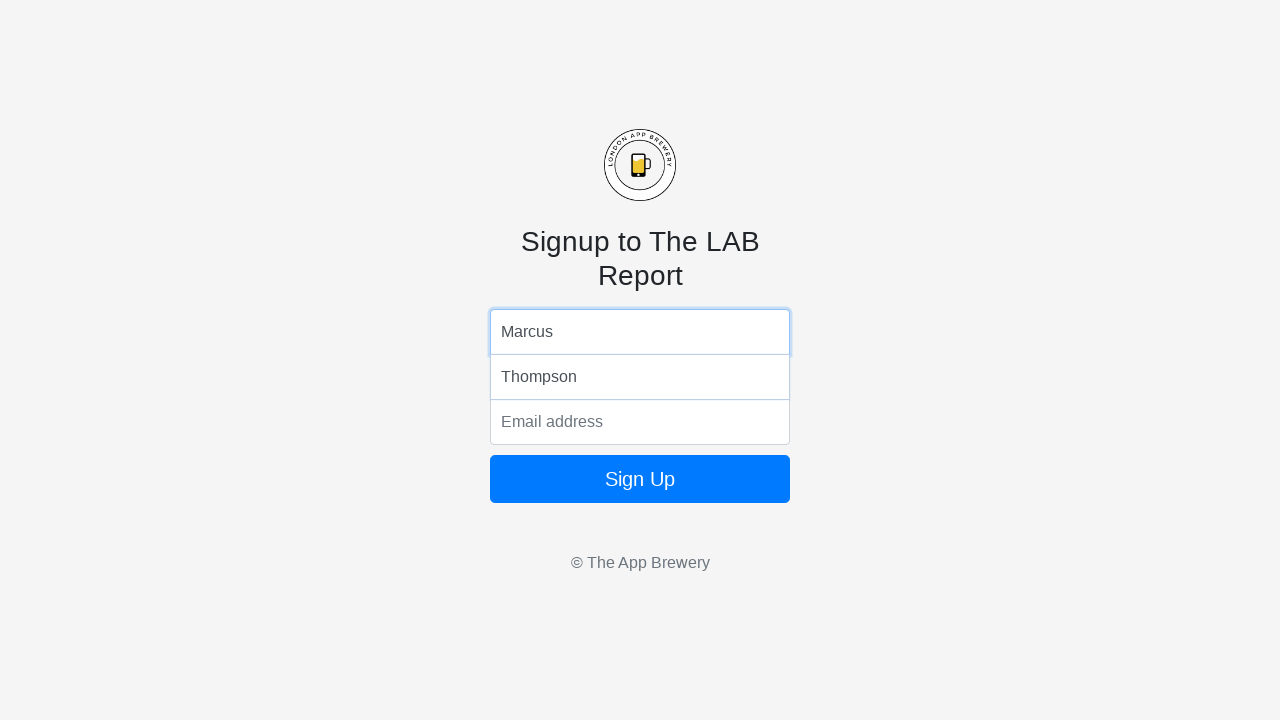

Filled email field with 'marcus.thompson@example.com' on input[name='email']
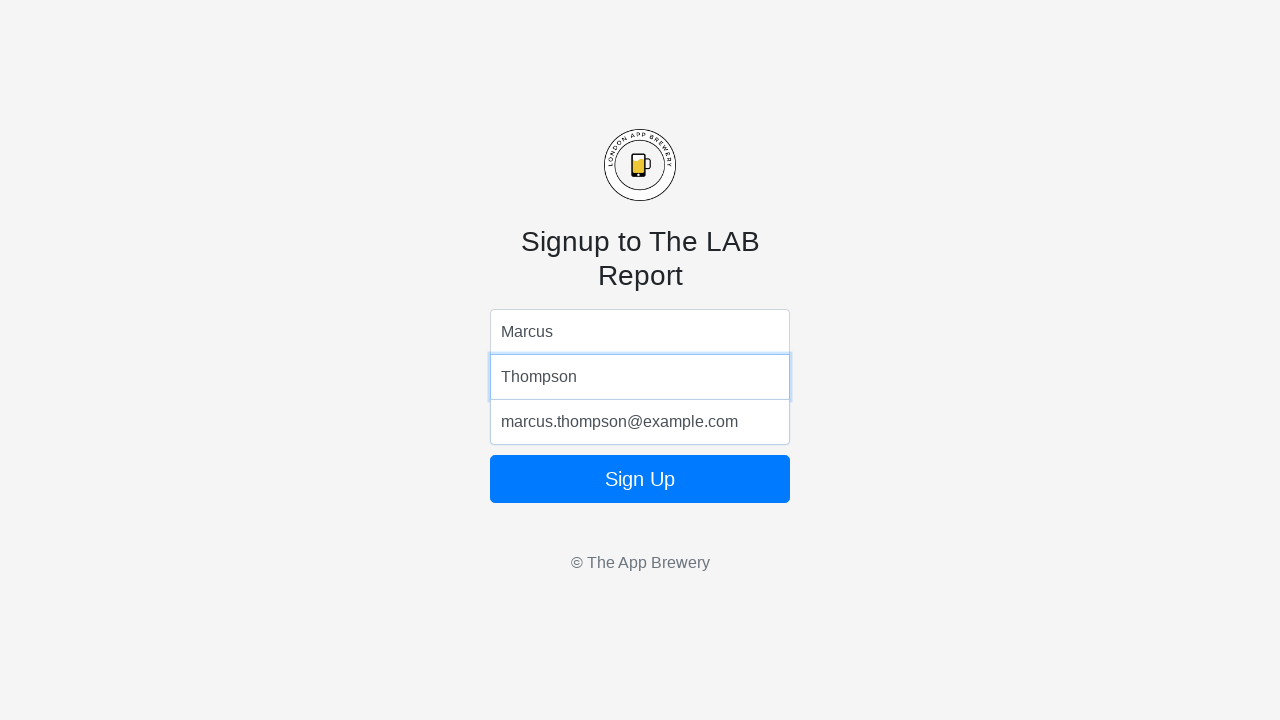

Clicked form submit button at (640, 479) on form button
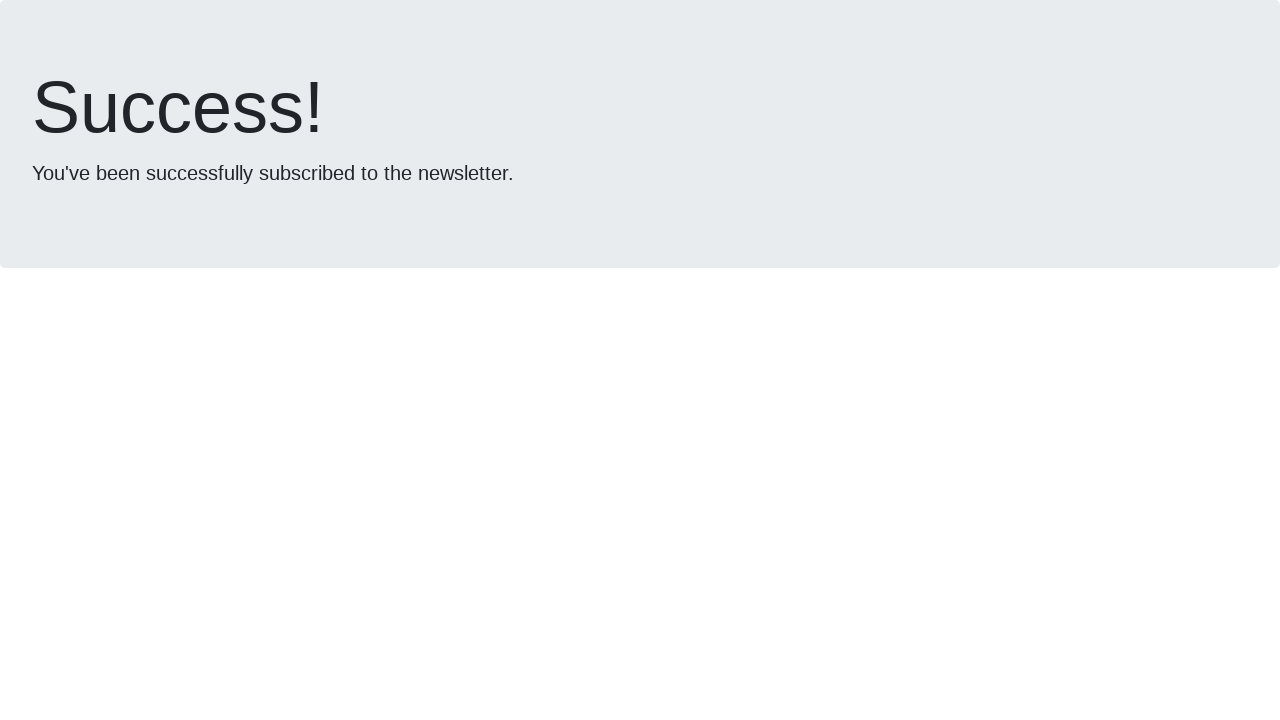

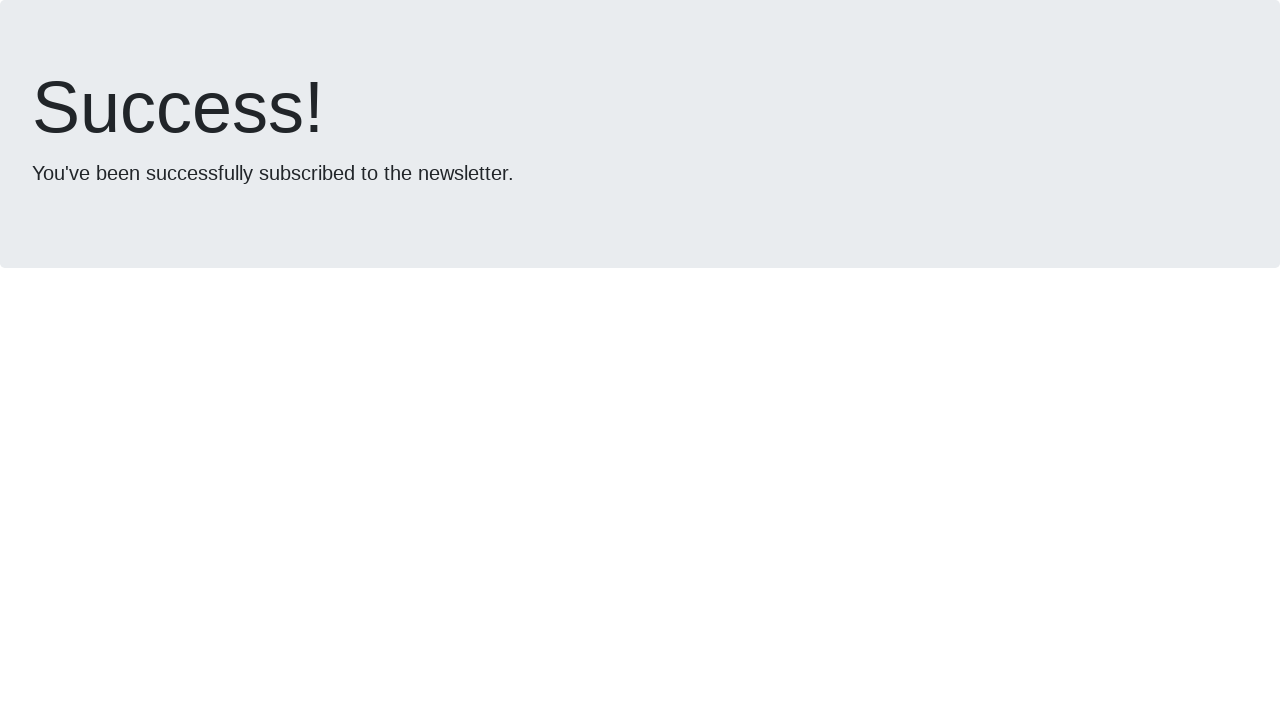